Waits for a table to load and counts the number of rows in the table

Starting URL: https://rahulshettyacademy.com/AutomationPractice/

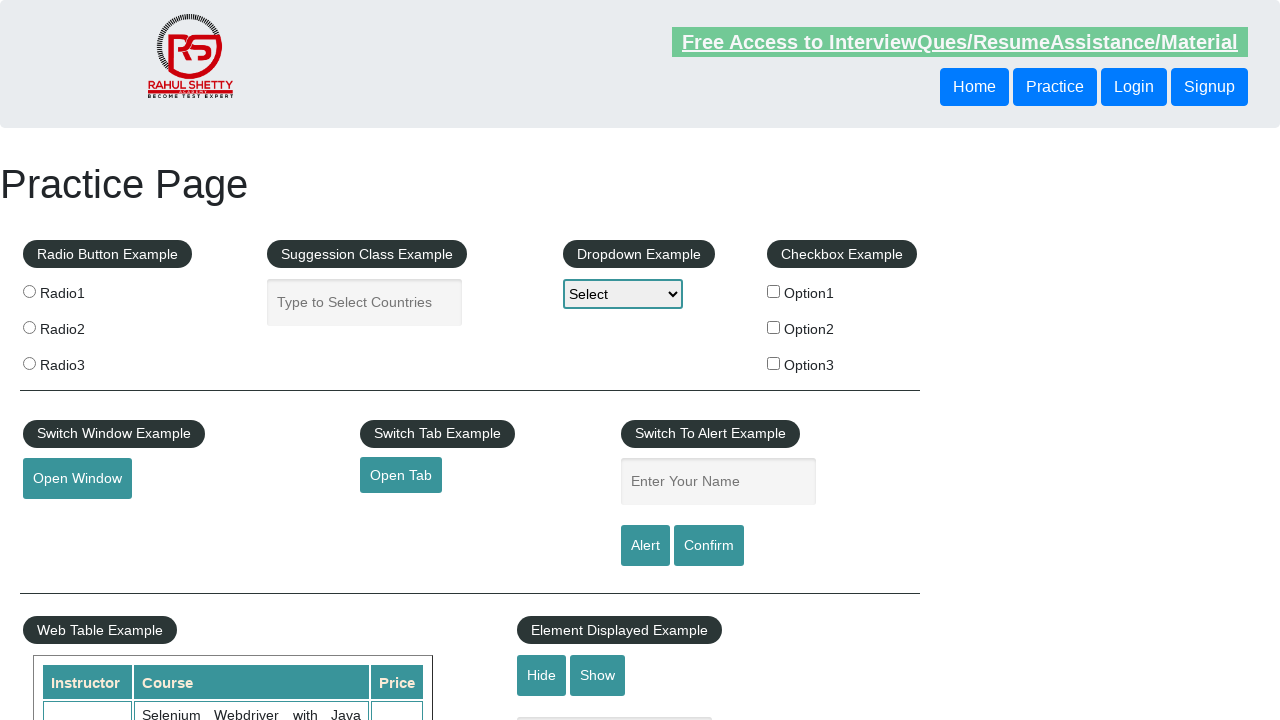

Waited for table#product.table-display to load
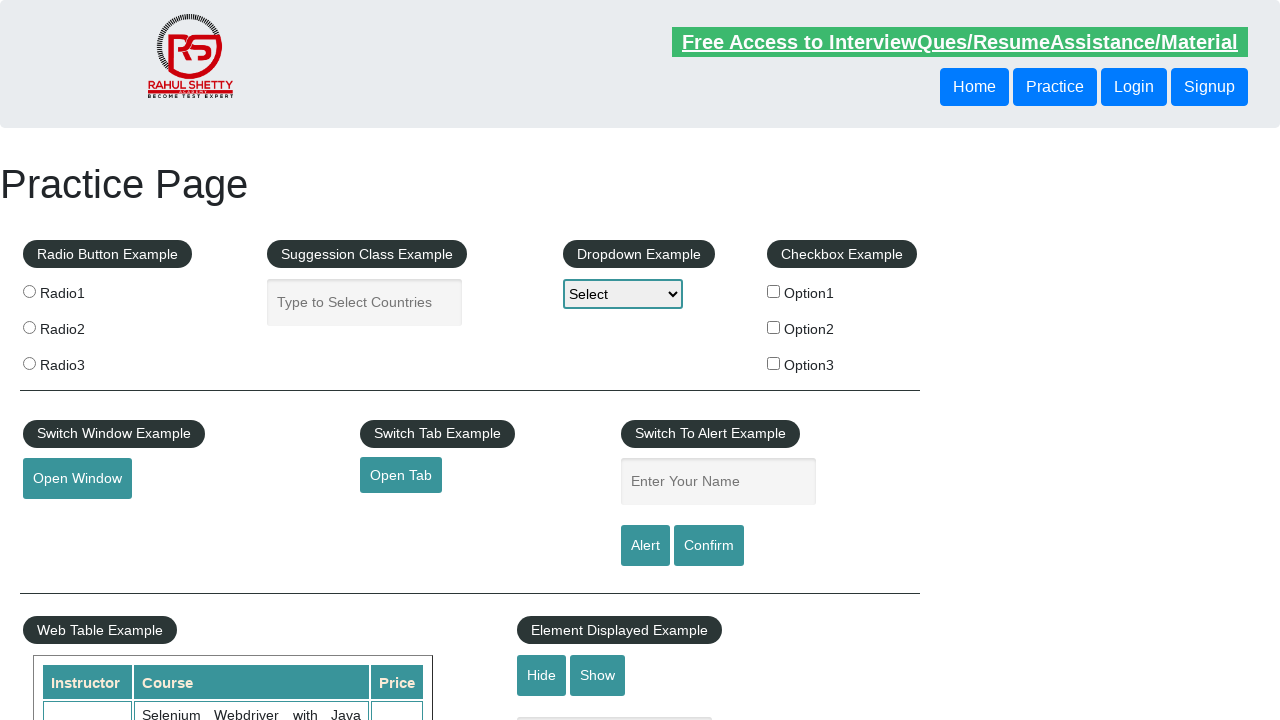

Located the product table element
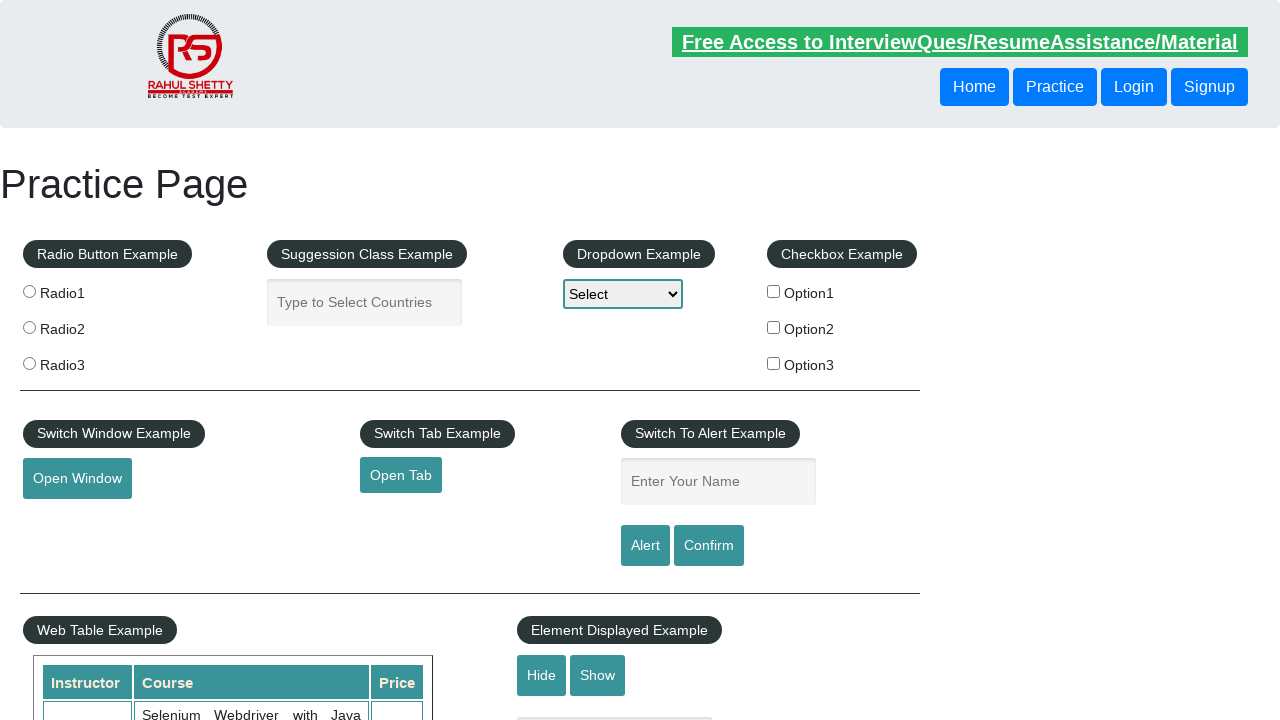

Counted 11 rows in the table
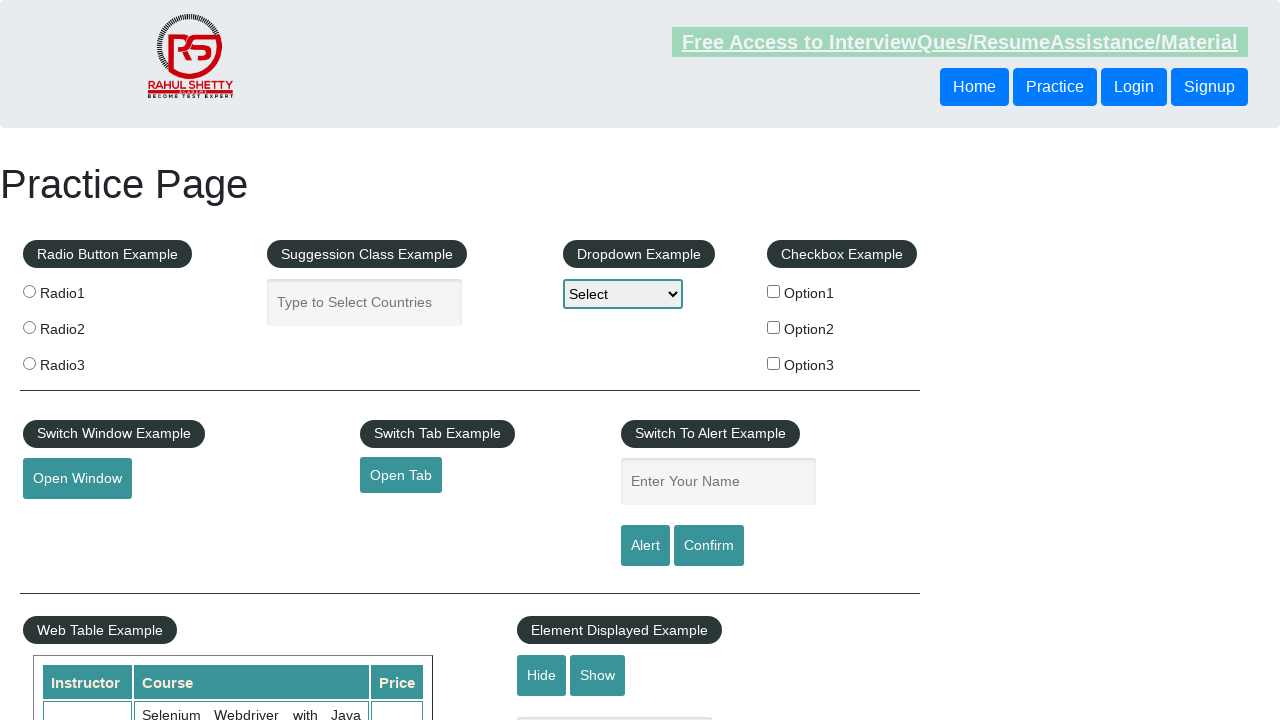

Verified that table contains at least one row
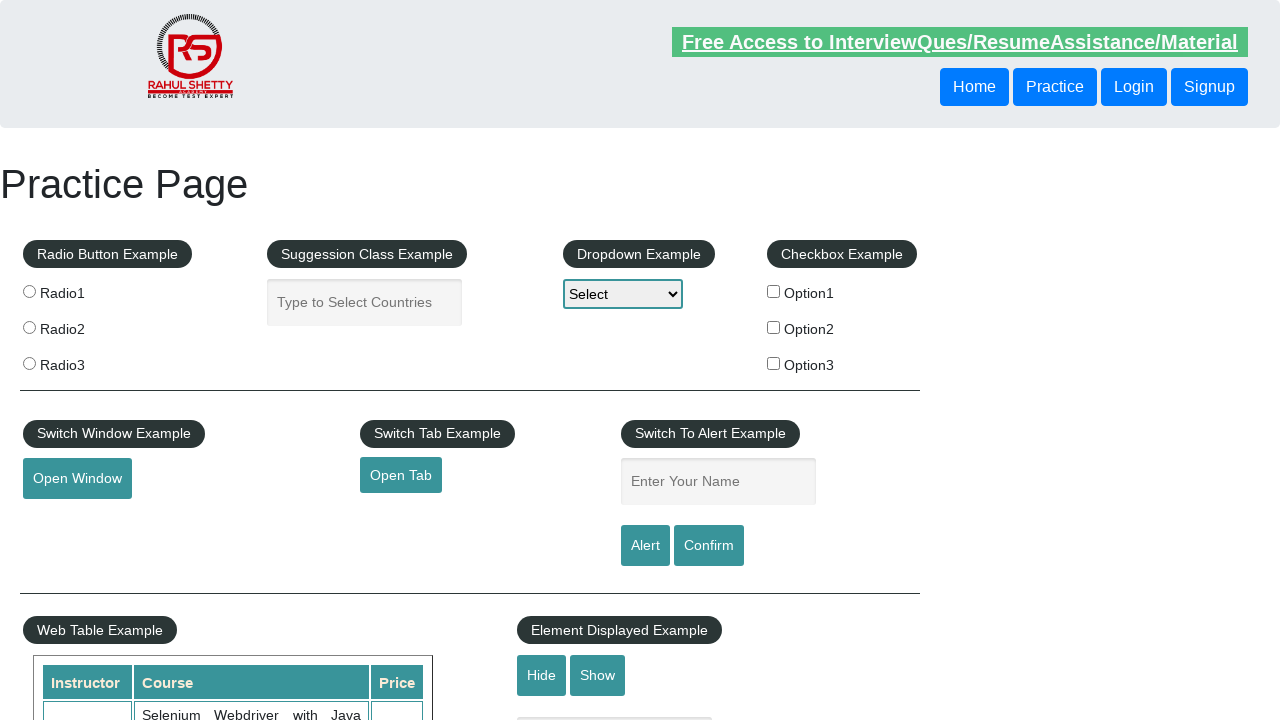

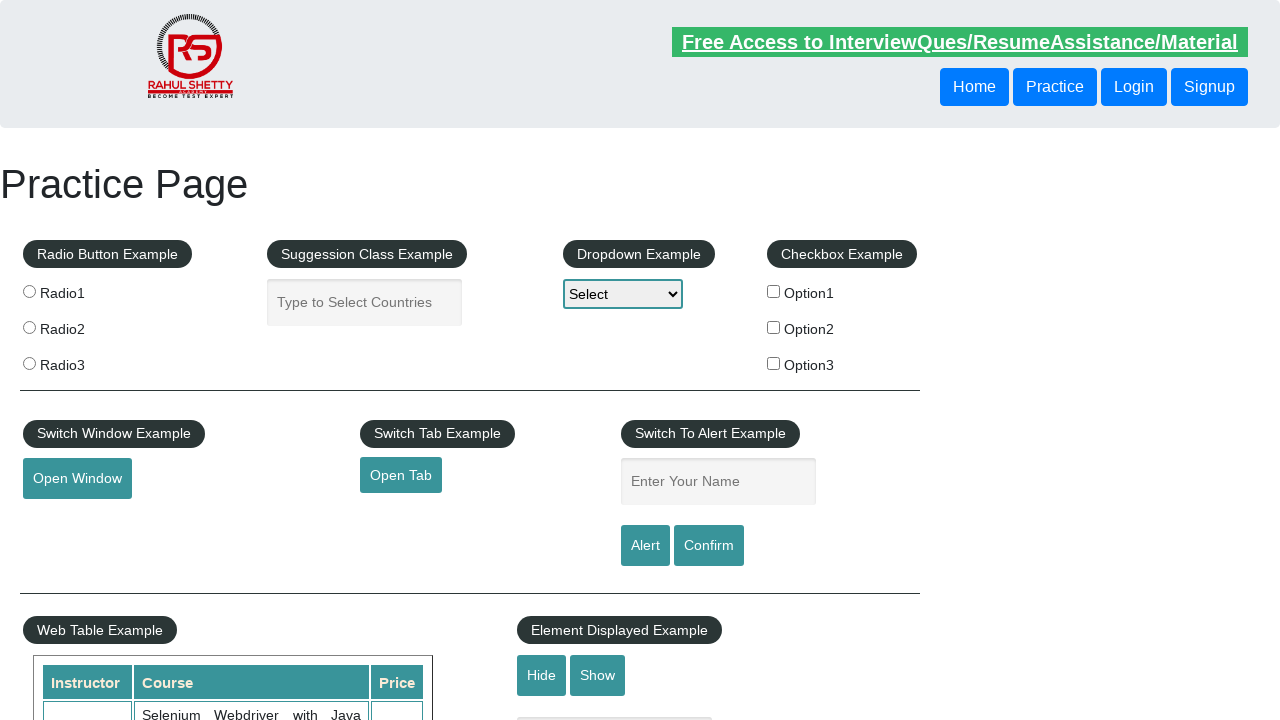